Tests that clicking the Due column header sorts the table data in ascending order by verifying the values in the Due column are sorted correctly.

Starting URL: http://the-internet.herokuapp.com/tables

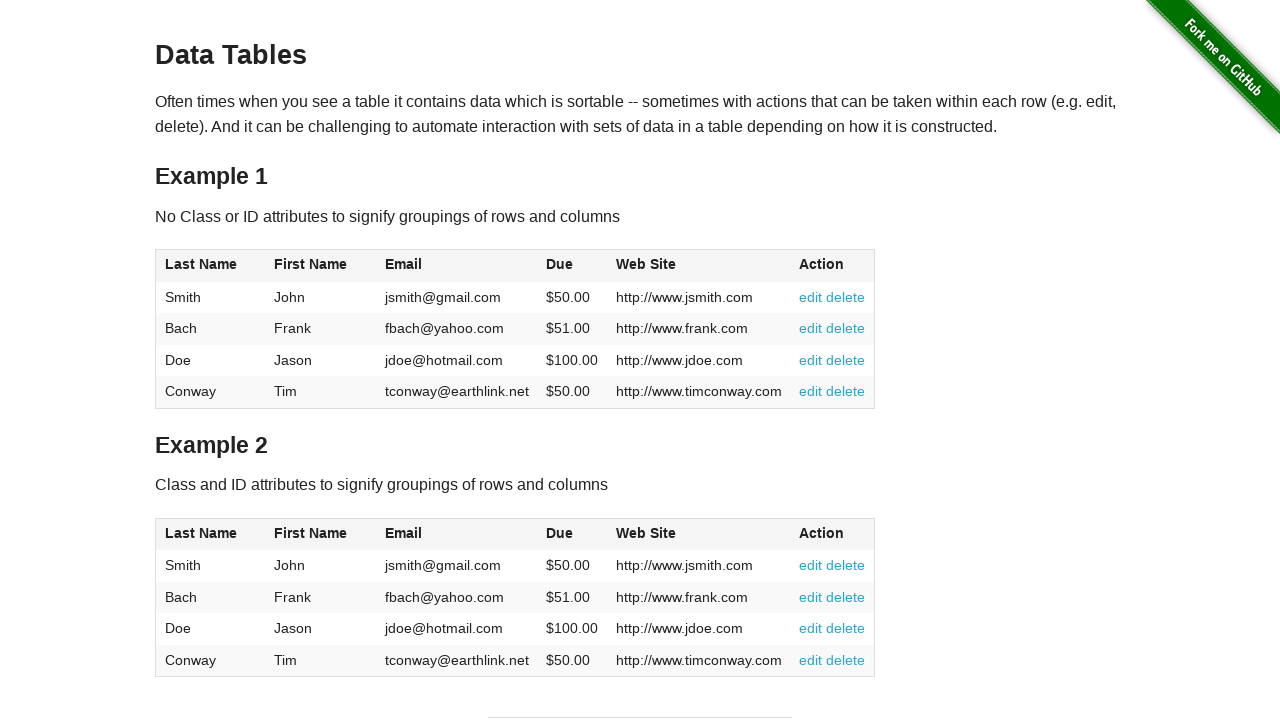

Clicked the Due column header to sort in ascending order at (572, 266) on #table1 thead tr th:nth-of-type(4)
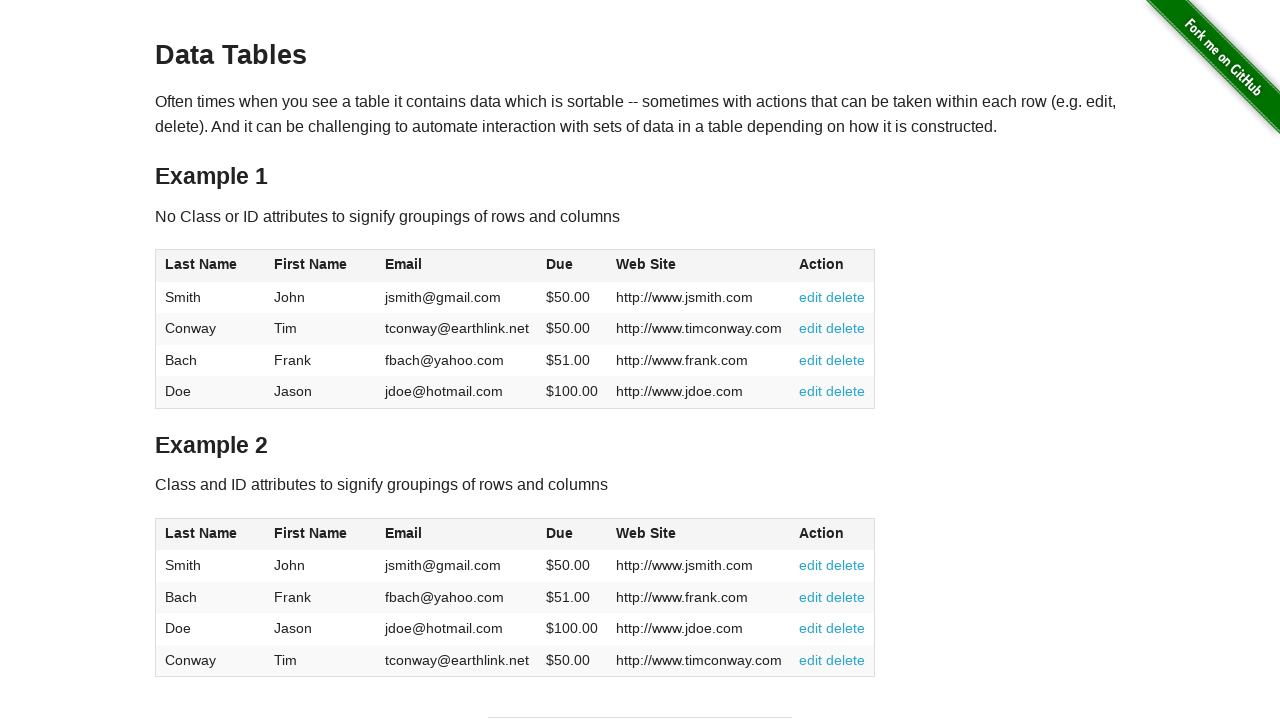

Verified table data loaded after sorting by Due column
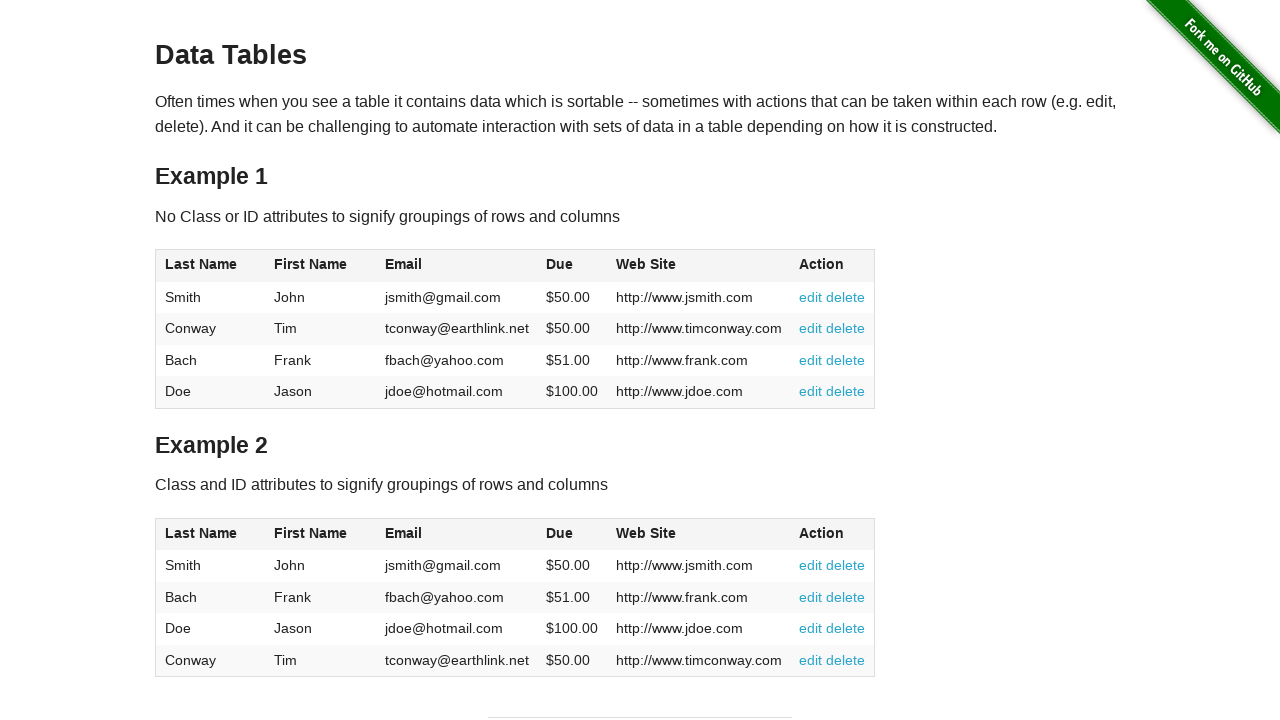

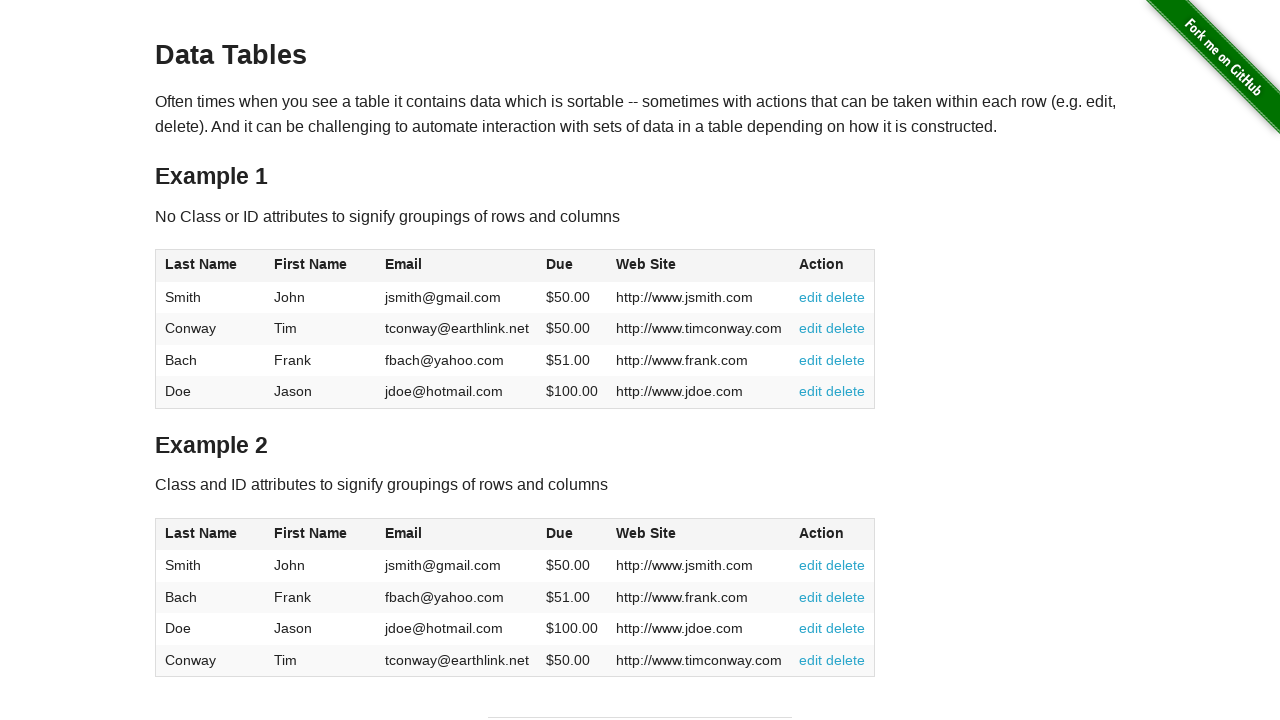